Verifies that the OpenCart store homepage has the correct page title "Your Store"

Starting URL: https://naveenautomationlabs.com/opencart/

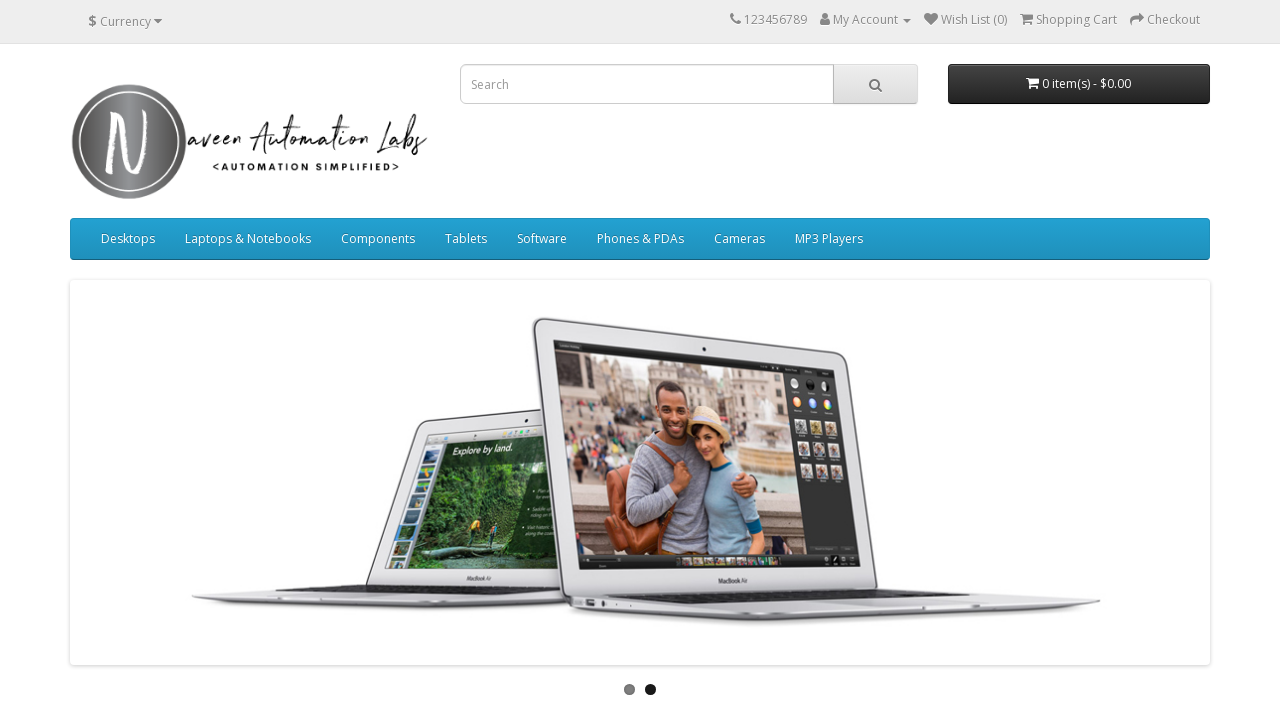

Waited for page to reach domcontentloaded state
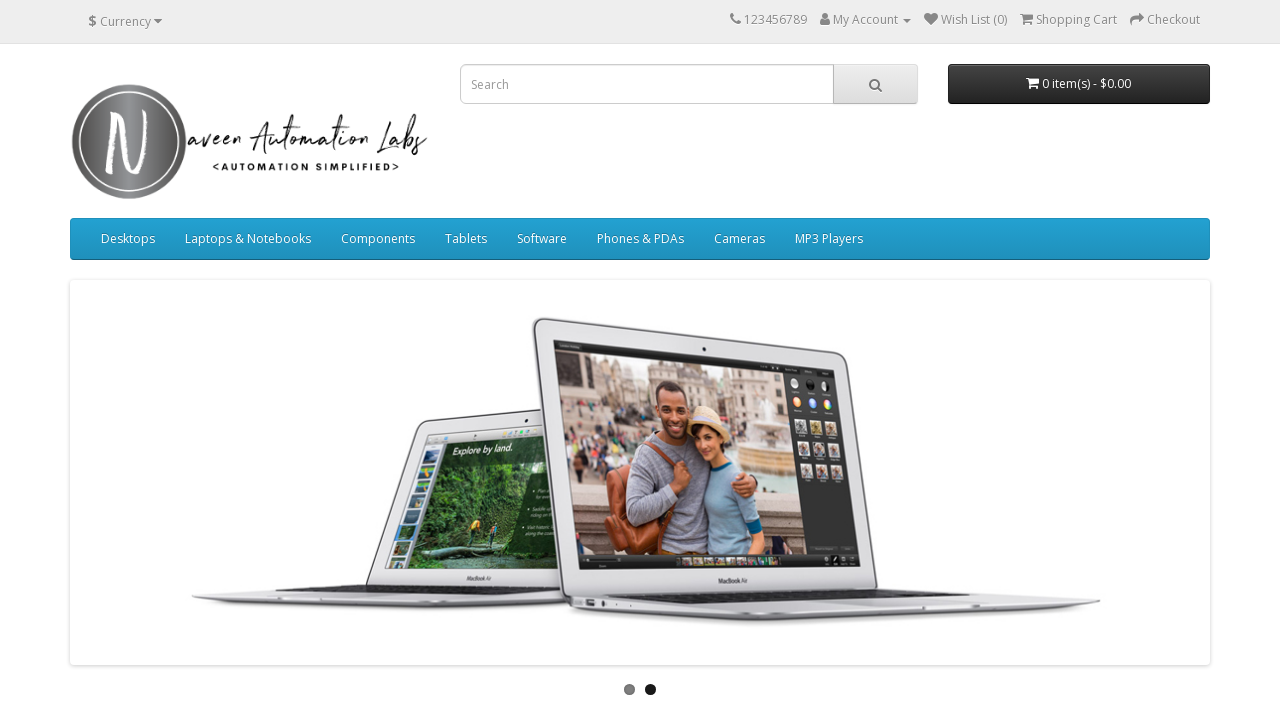

Verified page title is 'Your Store'
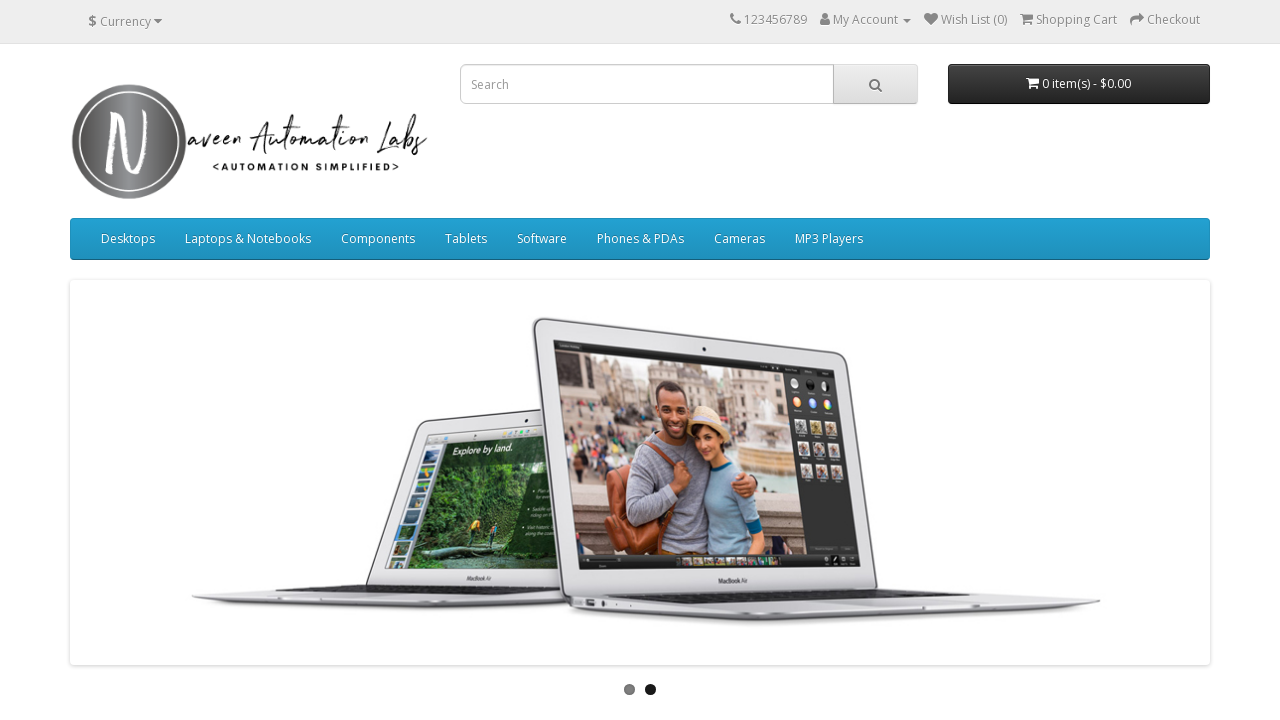

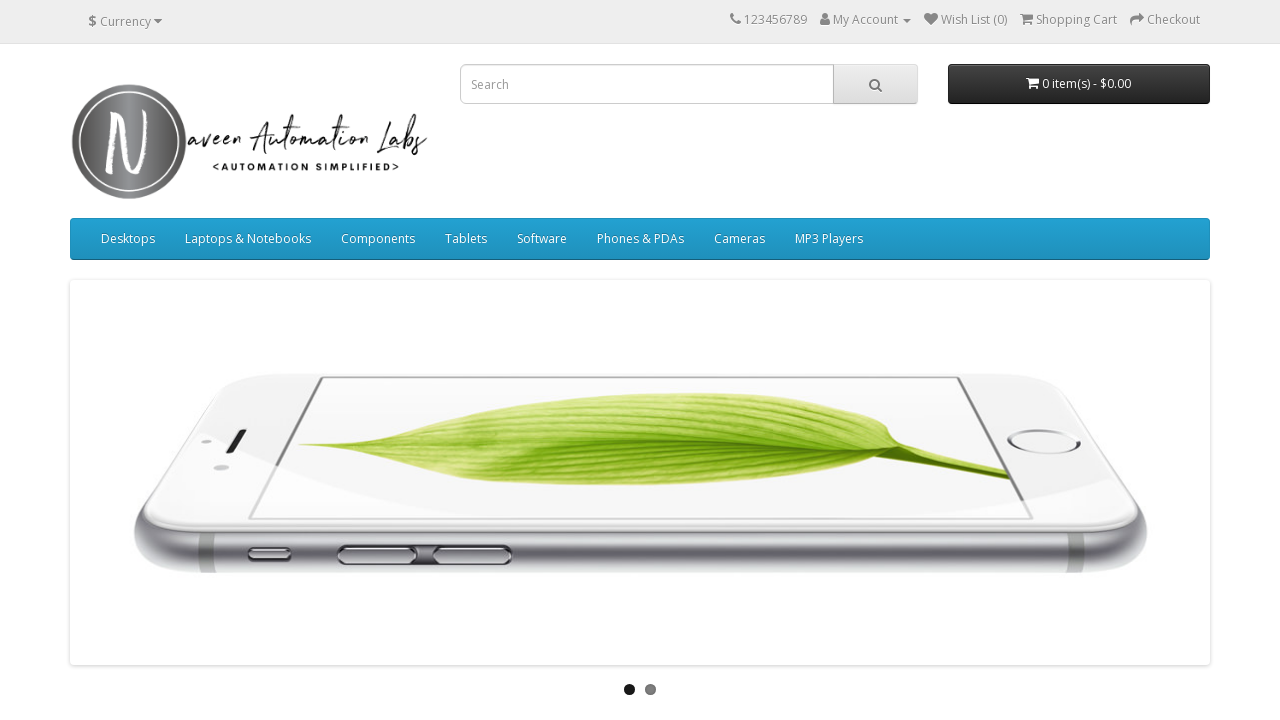